Fills out and submits a registration form with personal details including name, address, email, phone, gender, hobbies, skills, date of birth, and password

Starting URL: https://demo.automationtesting.in/Register.html

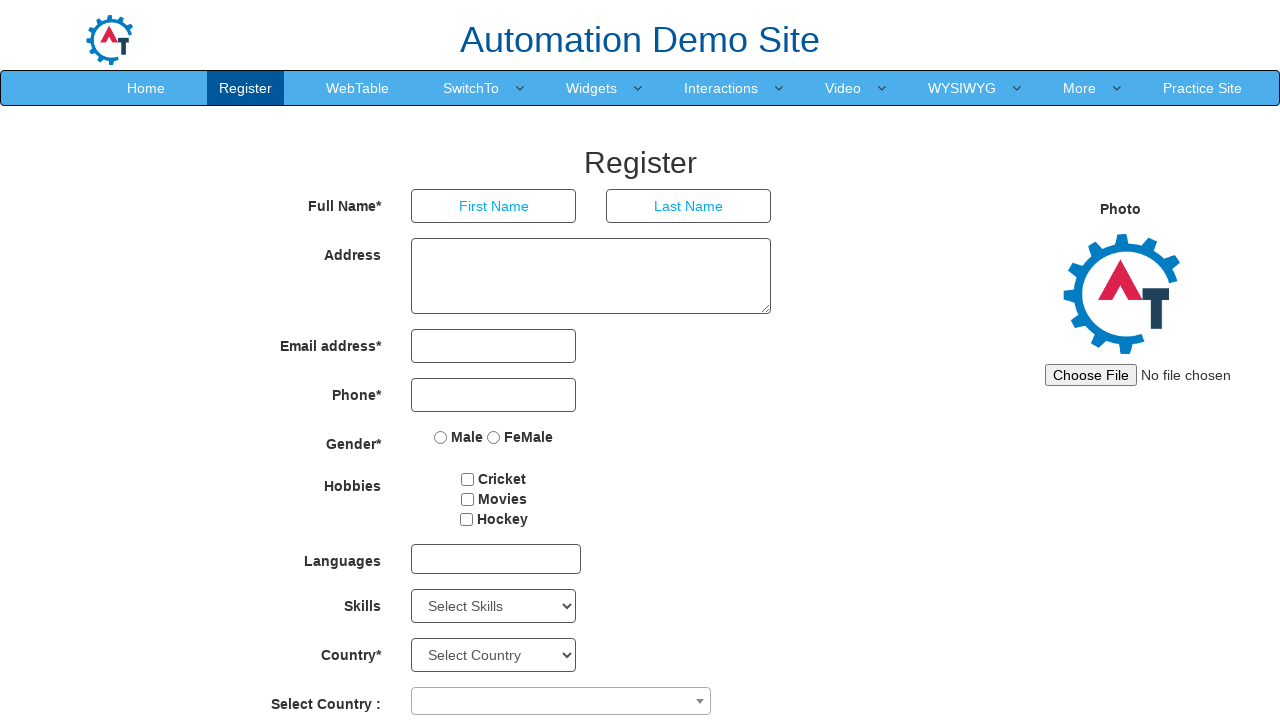

Filled first name field with 'Aathira' on //*[@id="basicBootstrapForm"]/div[1]/div[1]/input
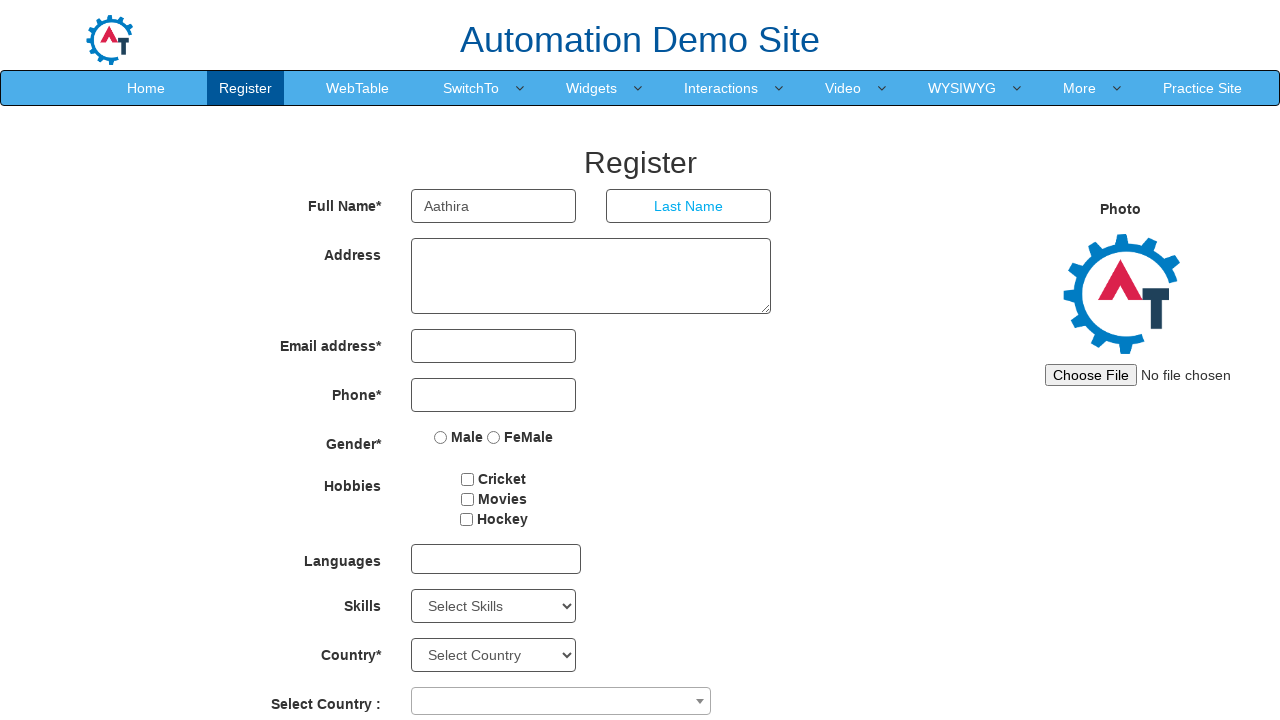

Filled last name field with 'Sithaara' on //*[@id="basicBootstrapForm"]/div[1]/div[2]/input
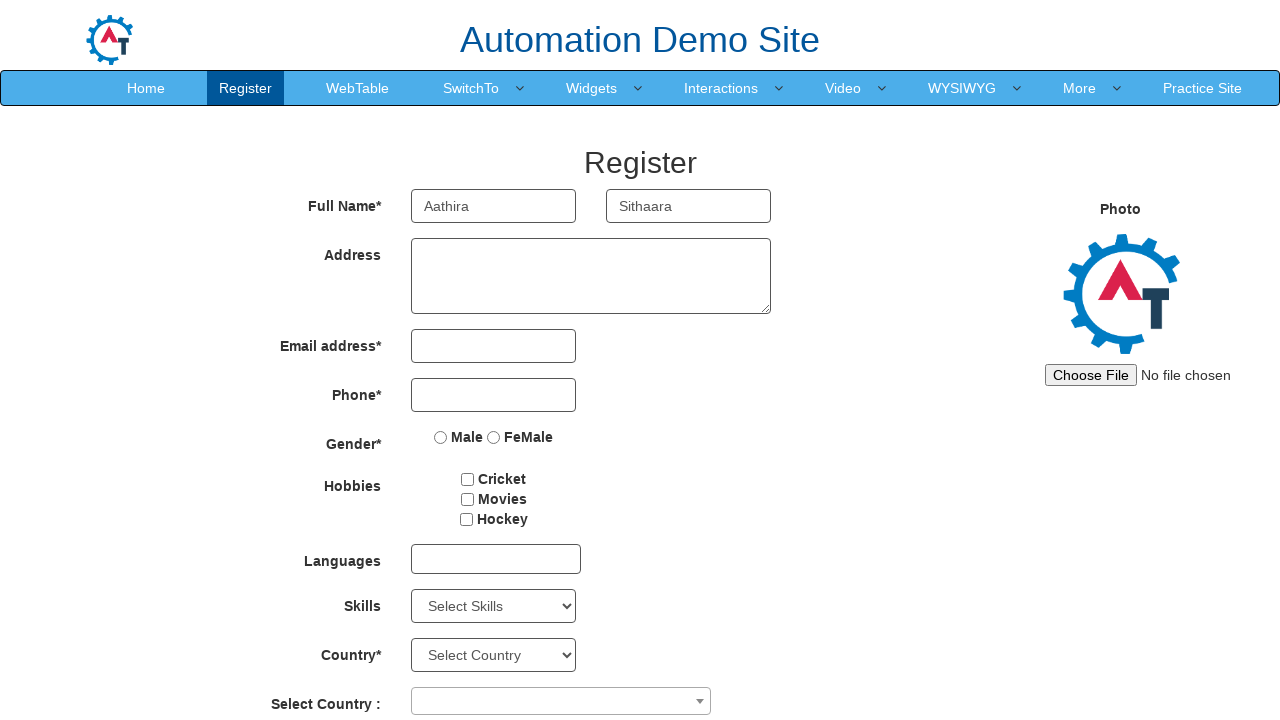

Filled address field with 'Flatno5,Aathira_Appartments' on //*[@id="basicBootstrapForm"]/div[2]/div/textarea
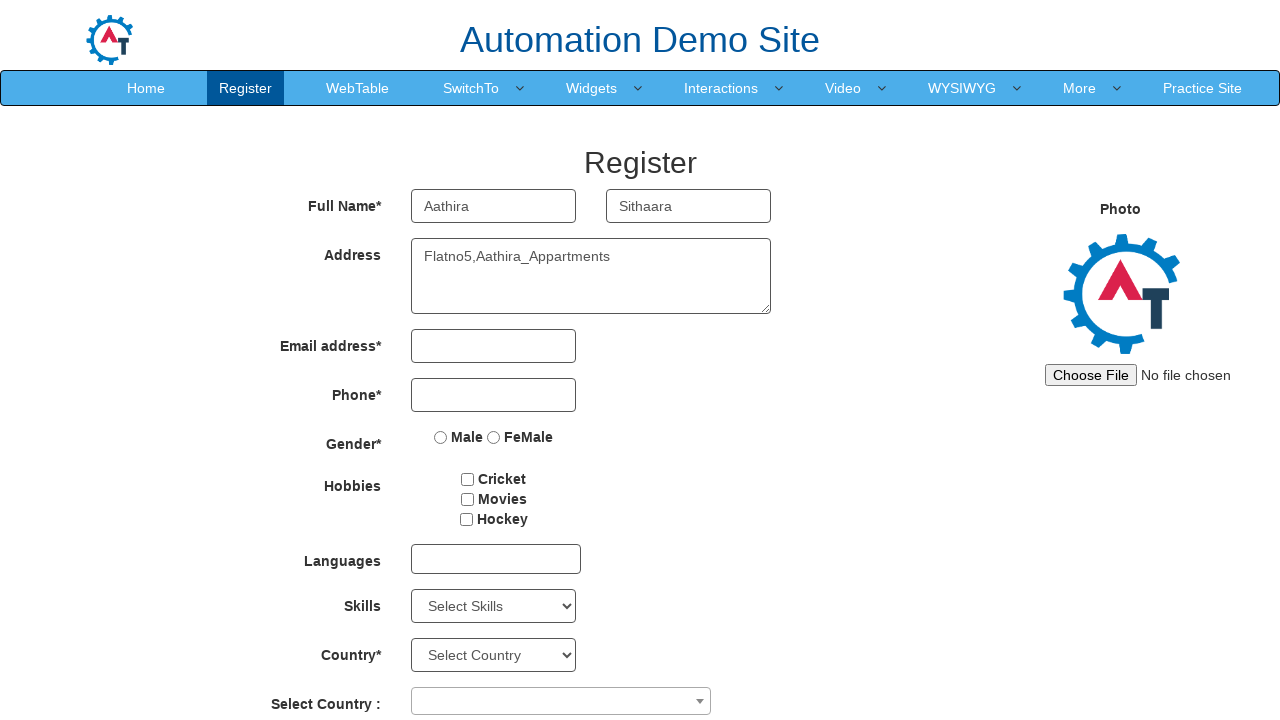

Filled email field with 'a23@gmail.com' on //*[@id="eid"]/input
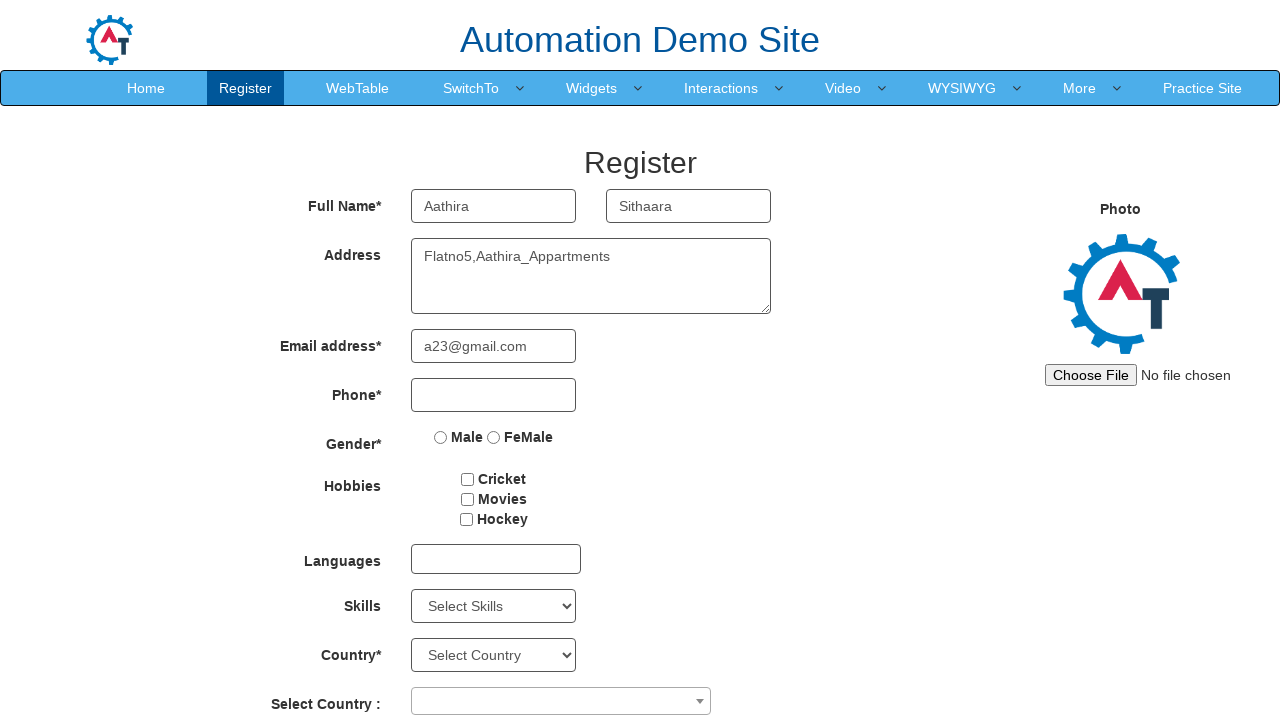

Filled phone number field with '9988776633' on //*[@id="basicBootstrapForm"]/div[4]/div/input
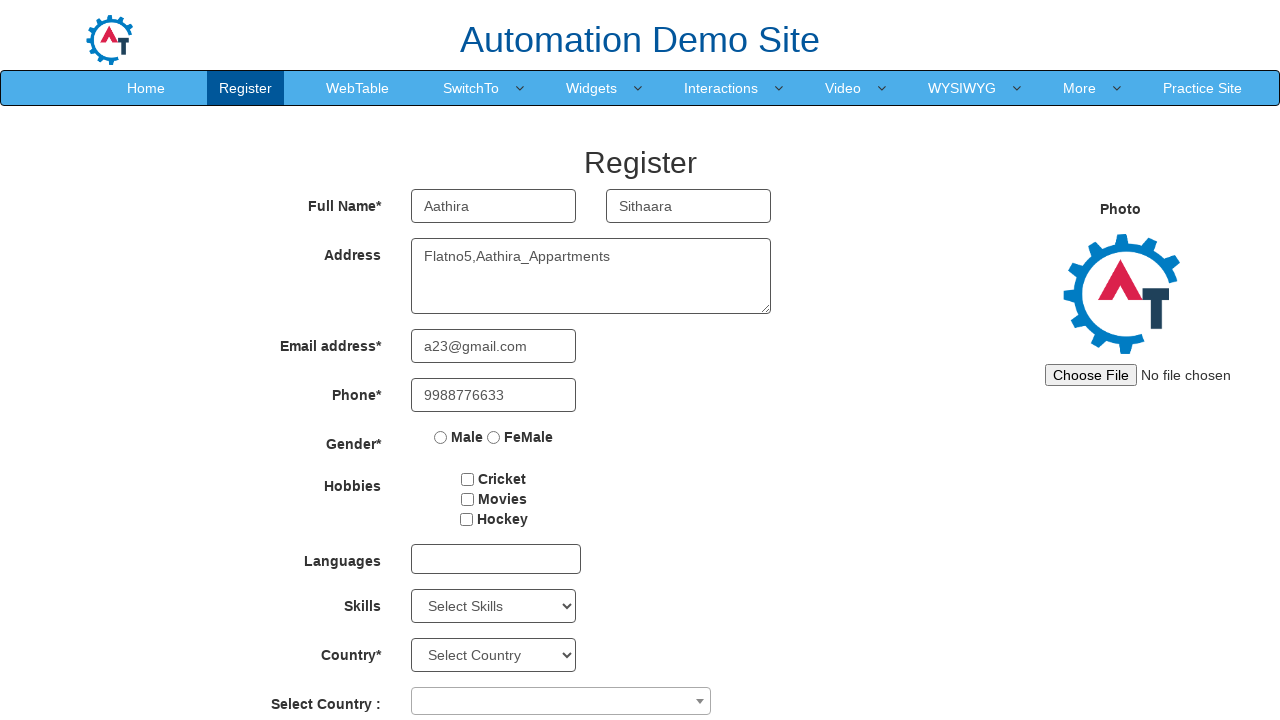

Selected Female gender option at (520, 437) on xpath=//*[@id="basicBootstrapForm"]/div[5]/div/label[2]
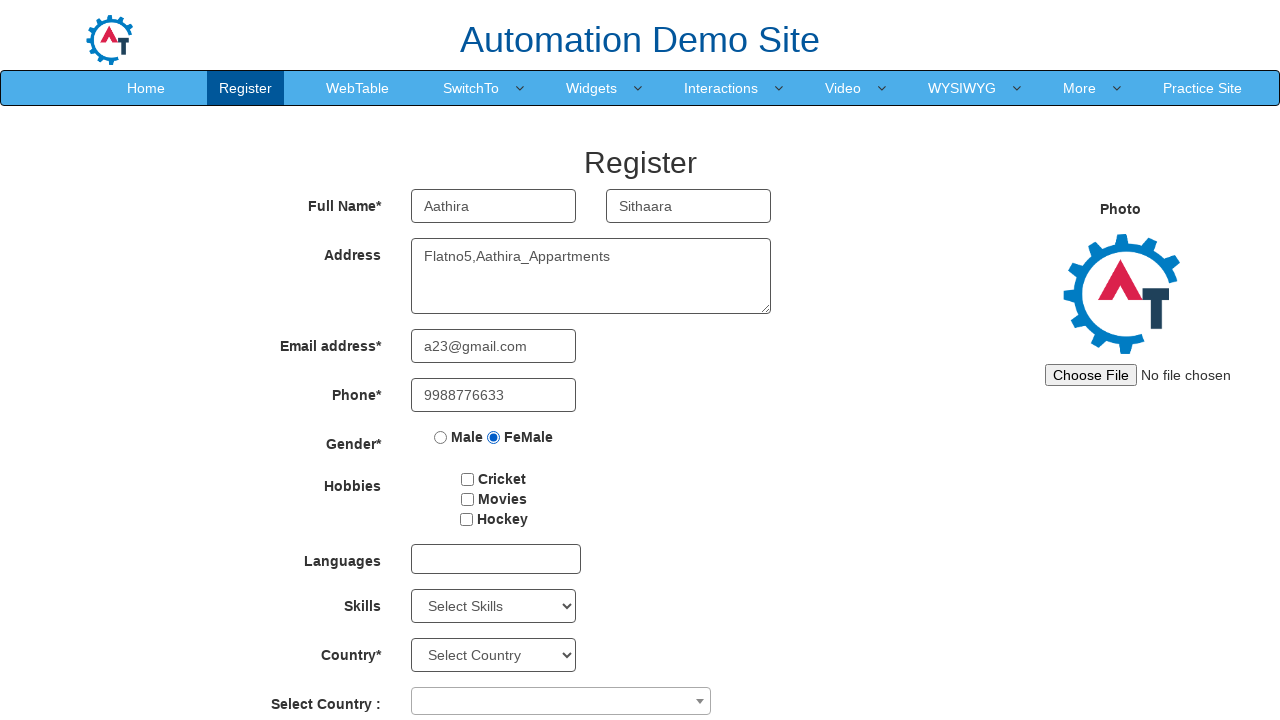

Selected Movies hobby checkbox at (467, 499) on #checkbox2
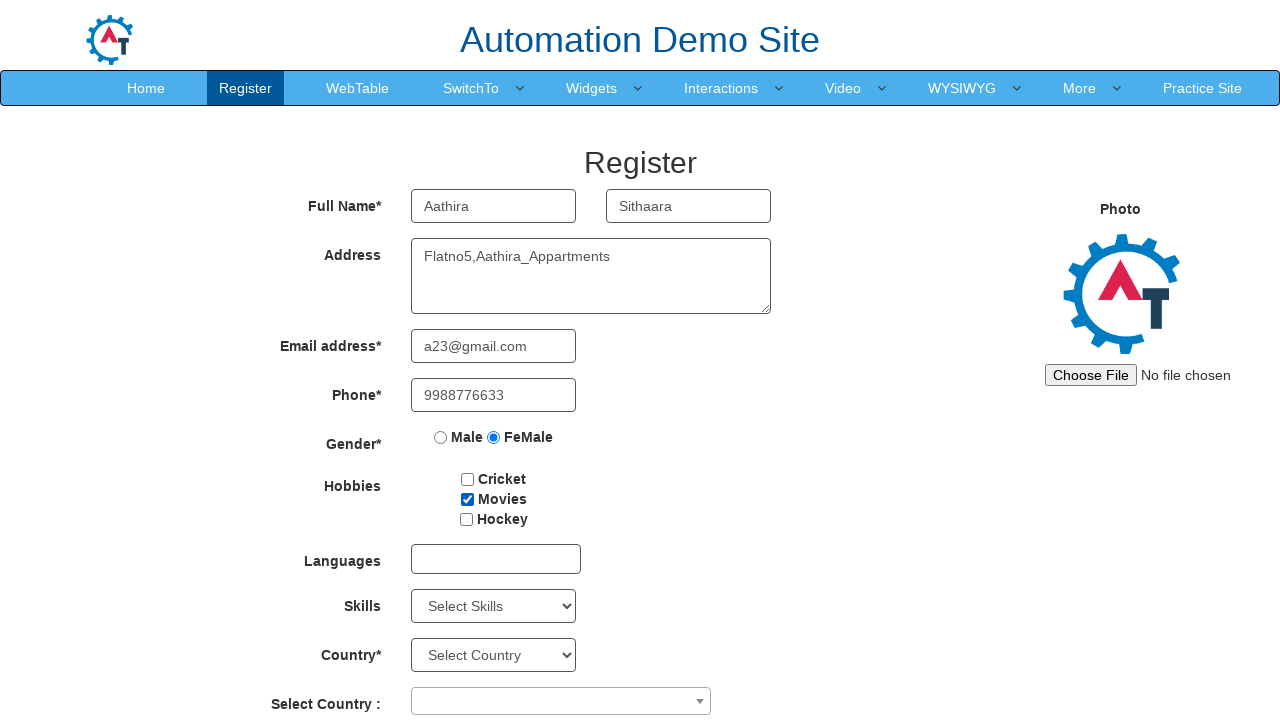

Clicked Skills dropdown at (494, 606) on xpath=//*[@id="Skills"]
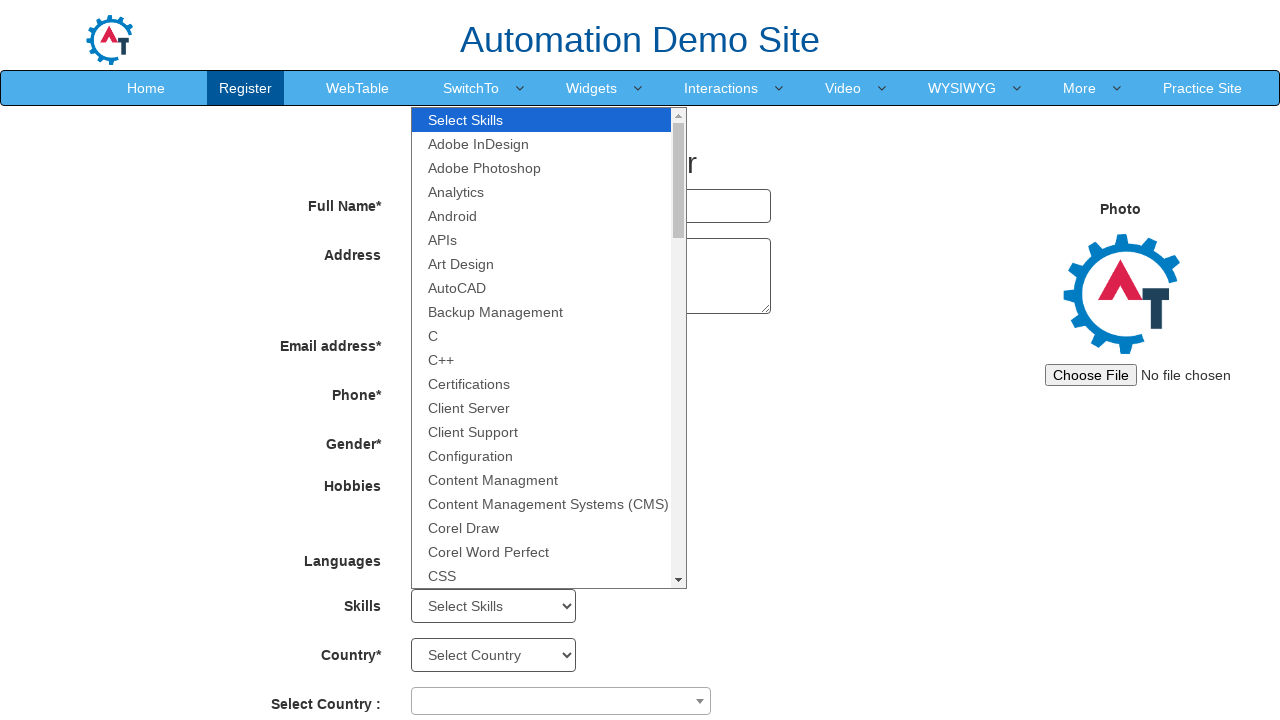

Selected skill option at index 3 on #Skills
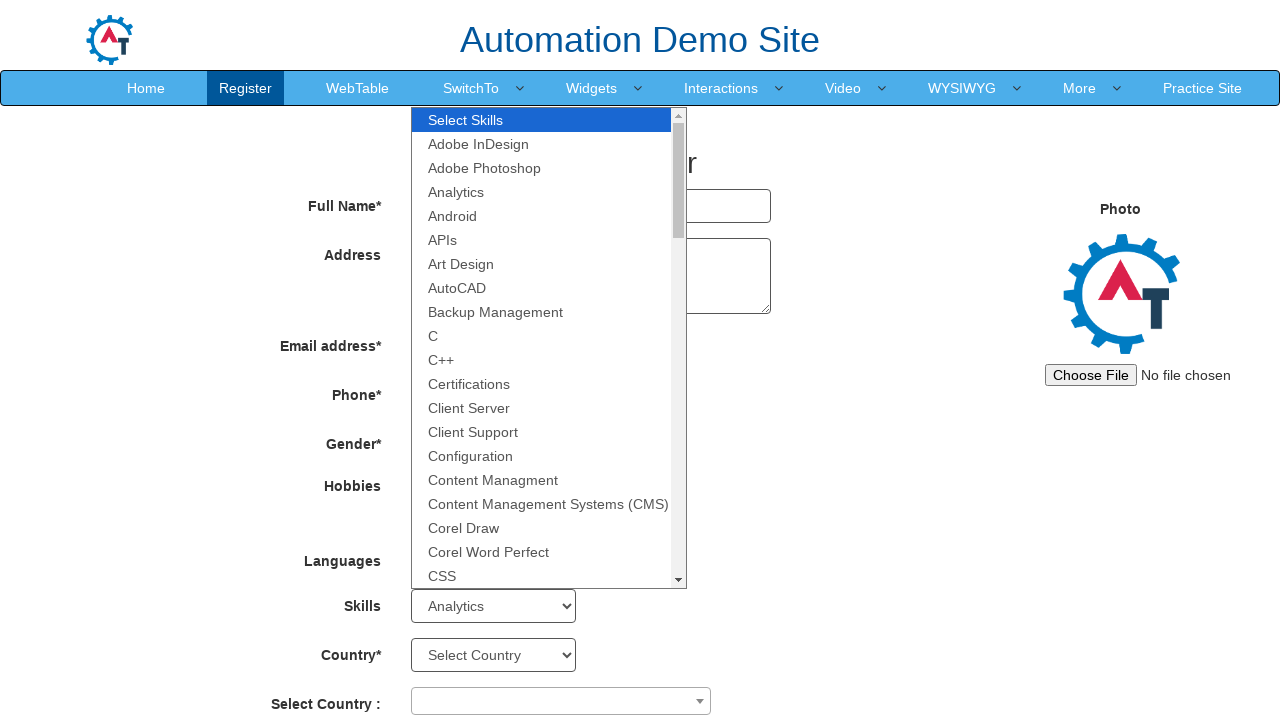

Selected day at index 3 for date of birth on #daybox
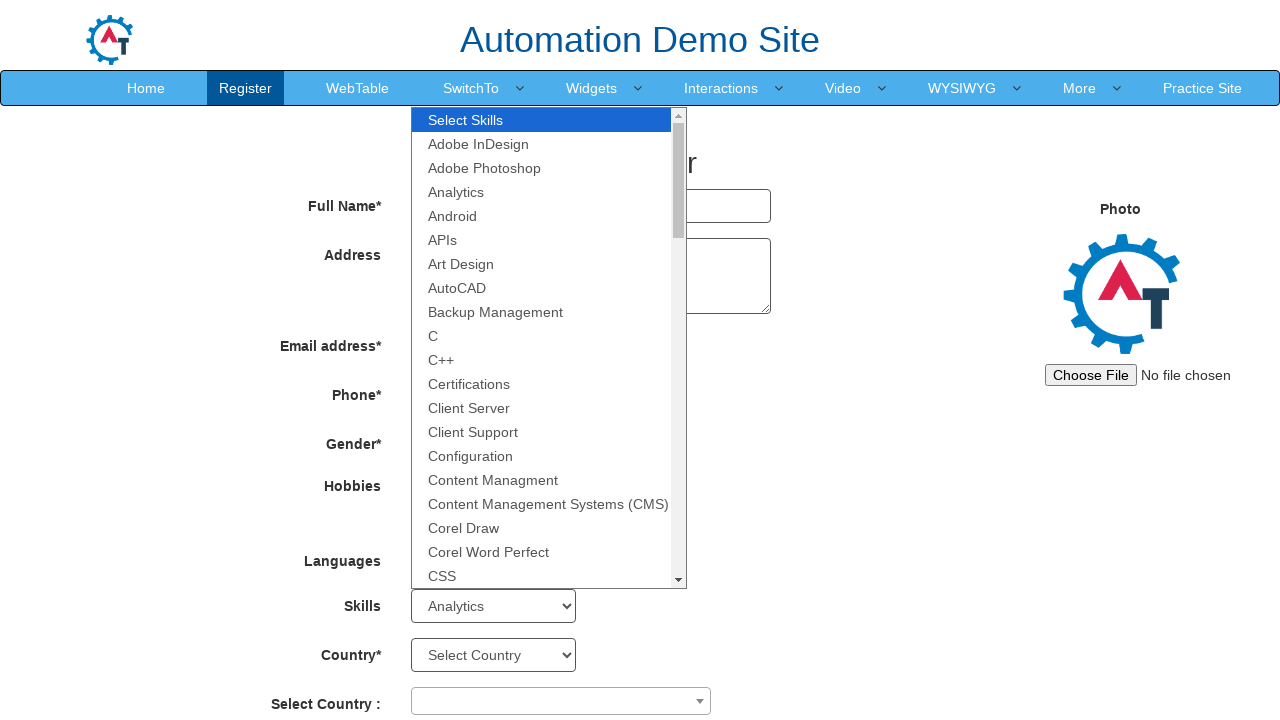

Selected month at index 3 for date of birth on //*[@id="basicBootstrapForm"]/div[11]/div[2]/select
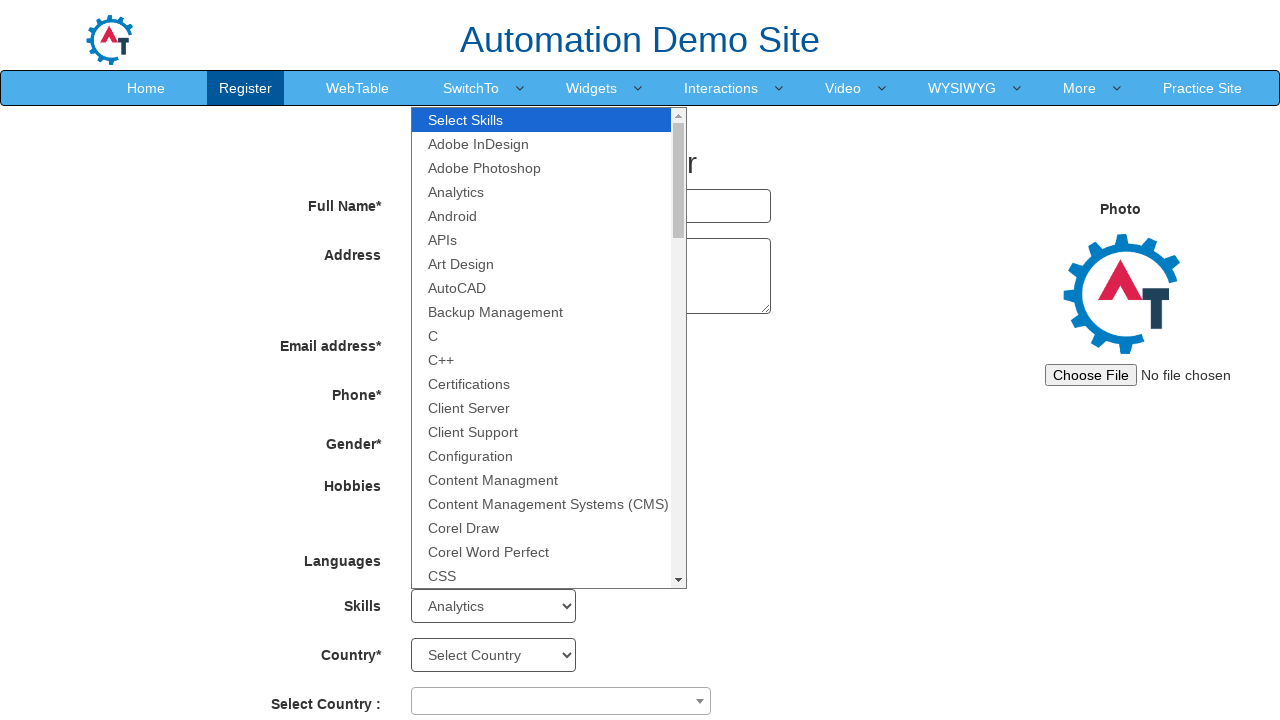

Selected year at index 3 for date of birth on #yearbox
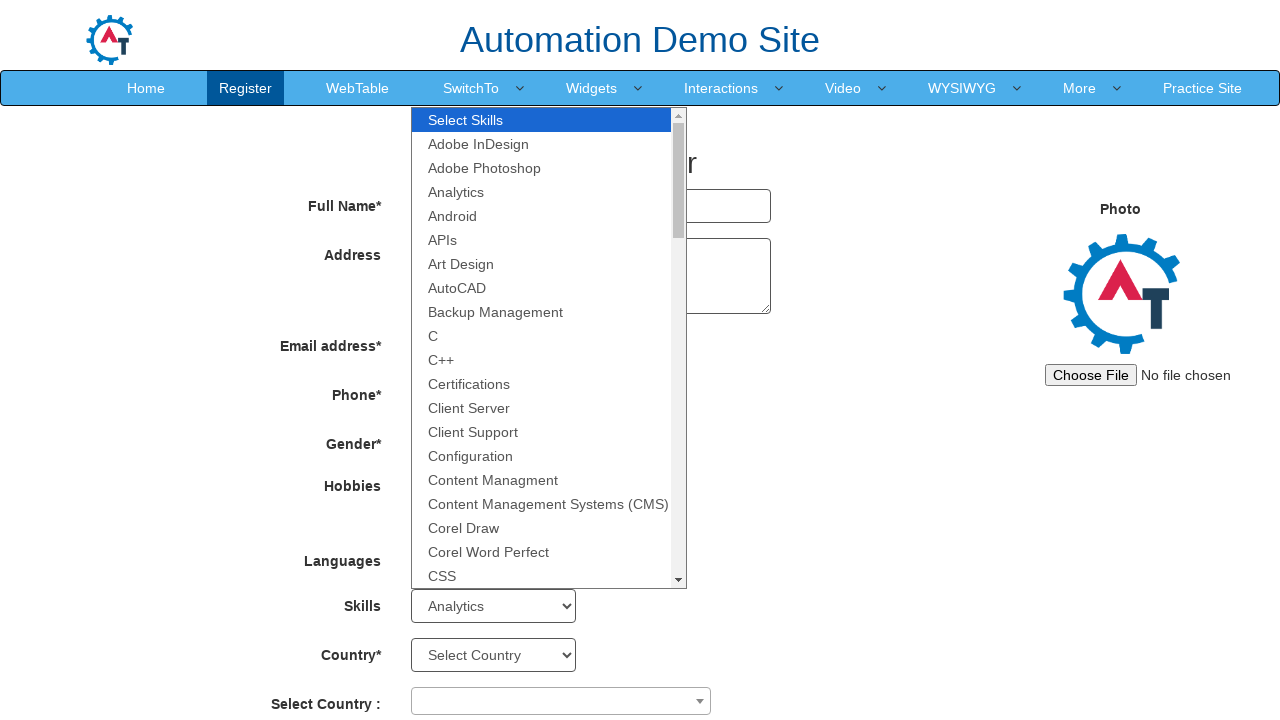

Filled password field with 'aathira' on #firstpassword
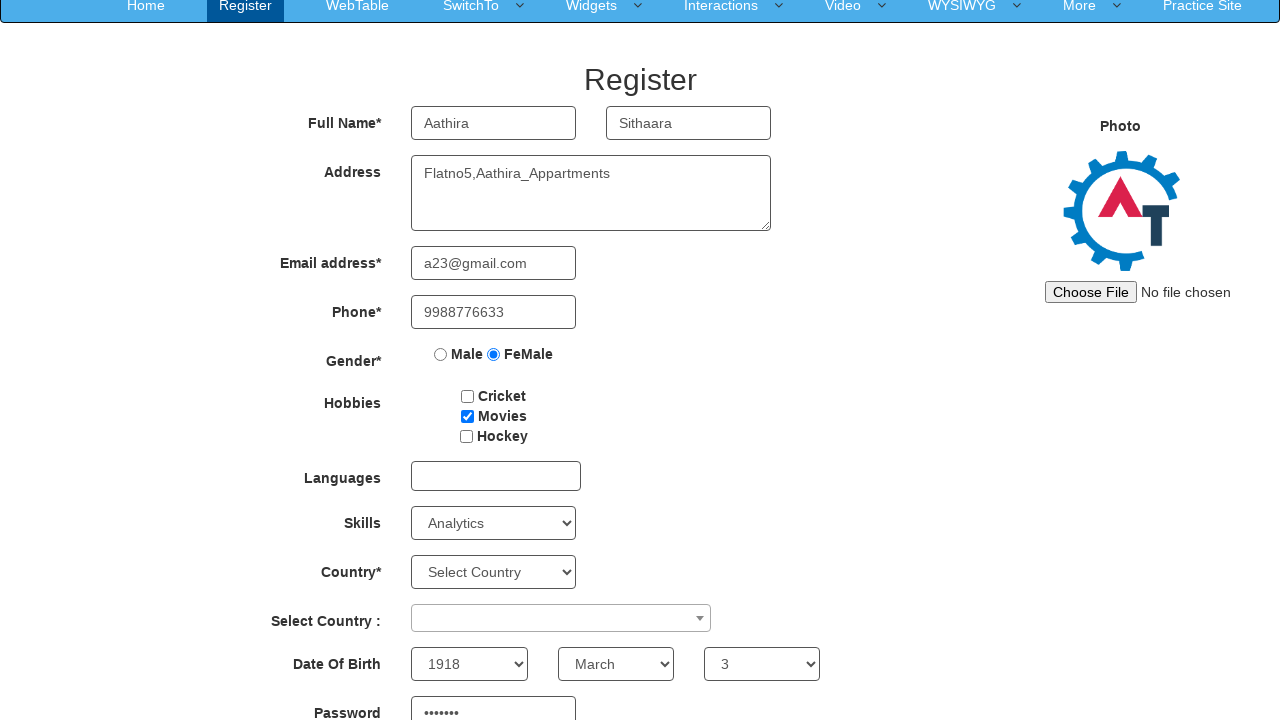

Filled confirm password field with 'aathira' on #secondpassword
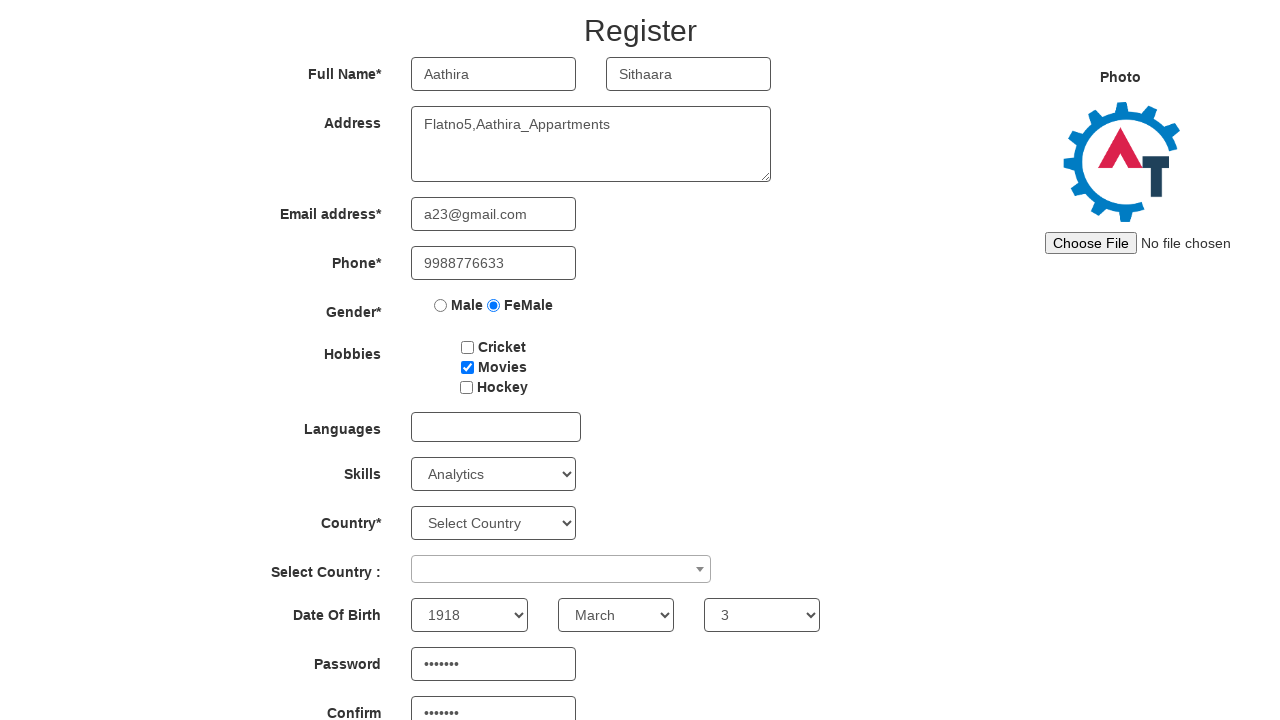

Clicked submit button to complete registration form at (572, 623) on #submitbtn
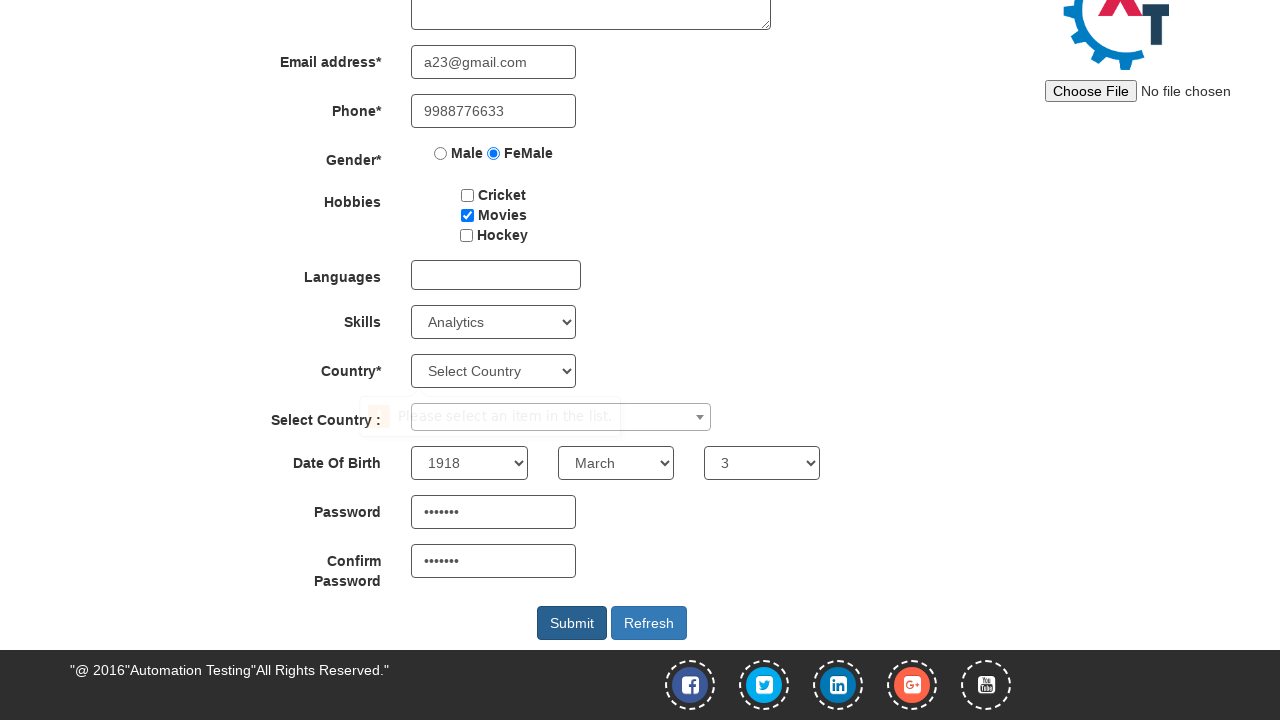

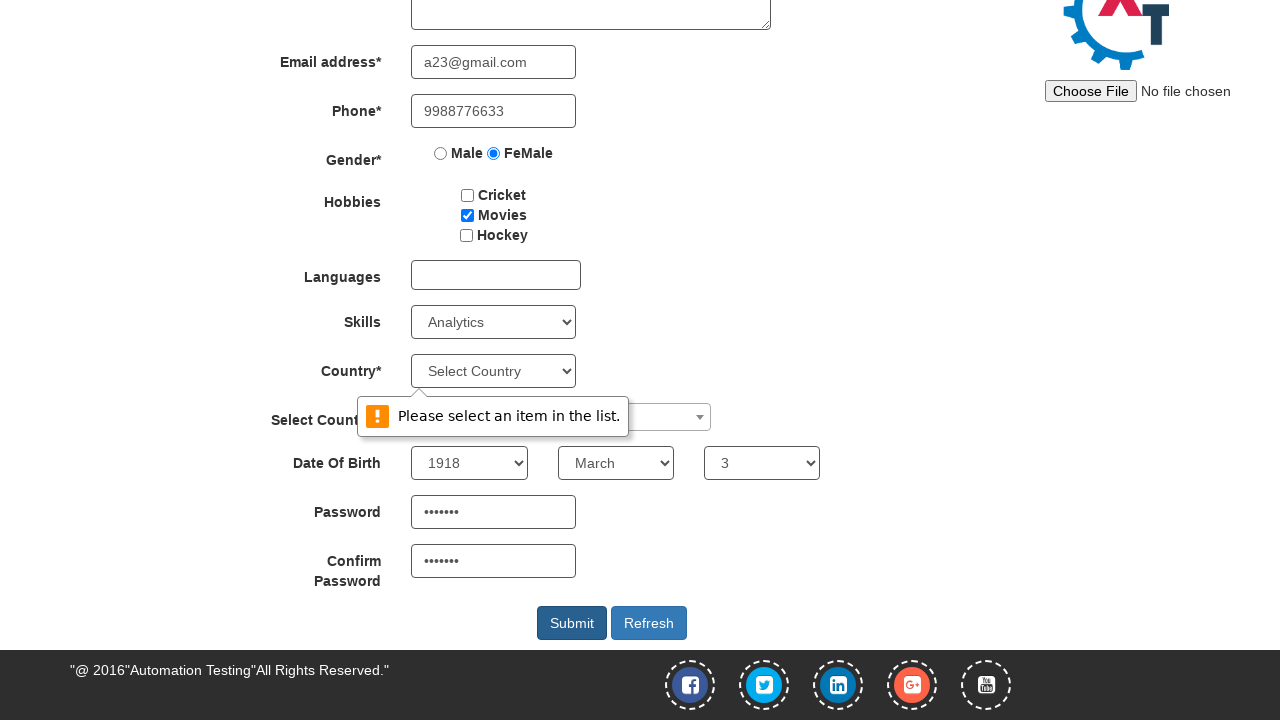